Tests the health exam booking website by clicking the 'New Individual booking' button, entering a location (Adelaide), selecting a state (SA), clicking search, and verifying results are displayed.

Starting URL: https://bmvs.onlineappointmentscheduling.net.au/oasis/Default.aspx

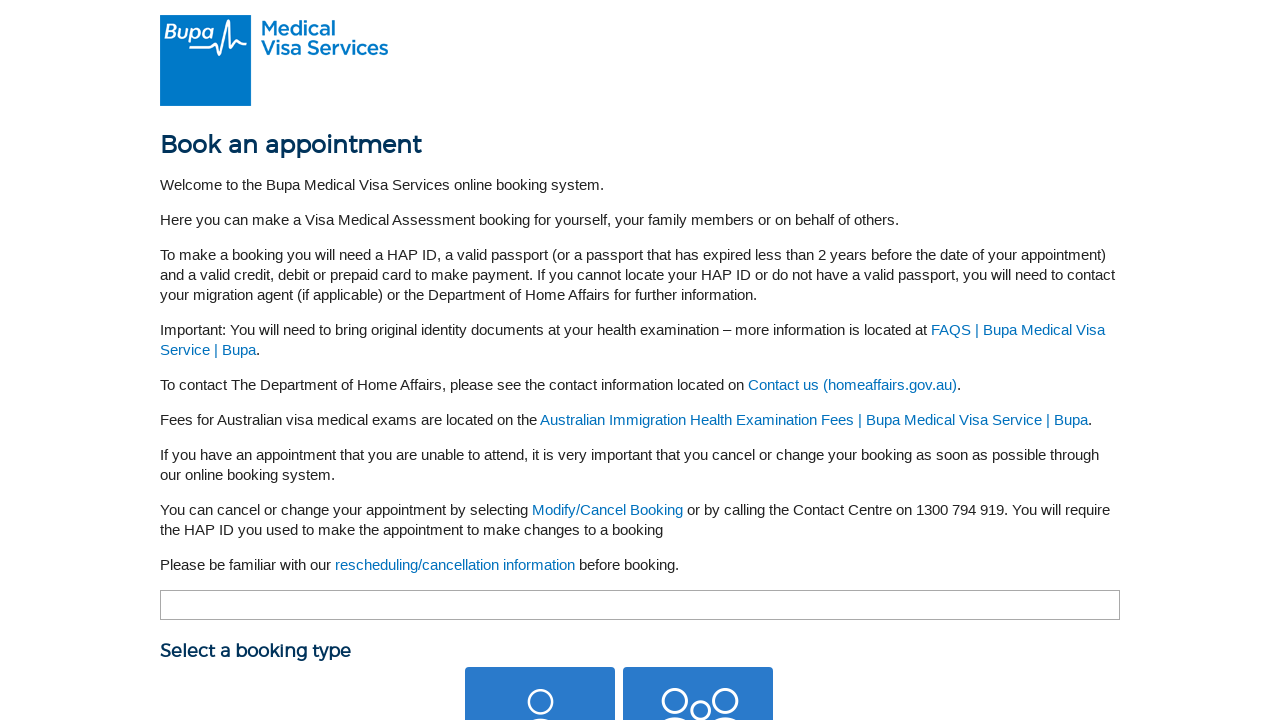

Clicked 'New Individual booking' button at (540, 645) on button:has-text('New Individual booking')
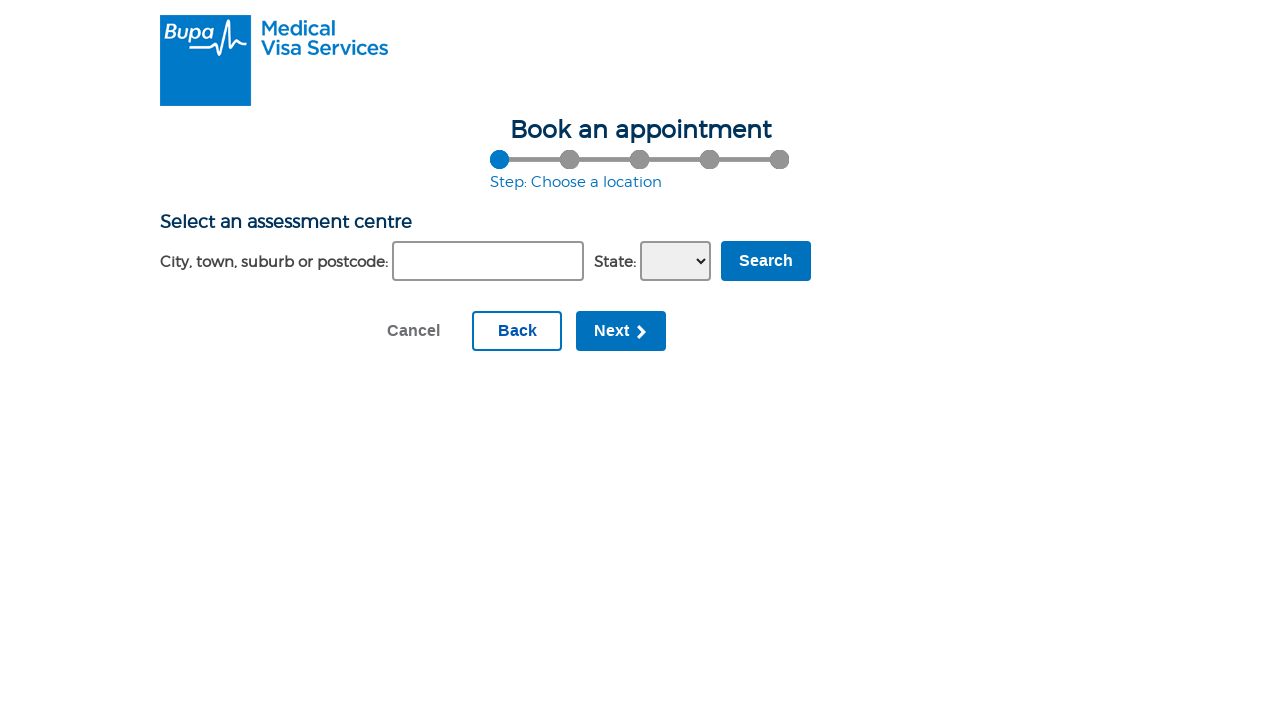

Location input field became visible
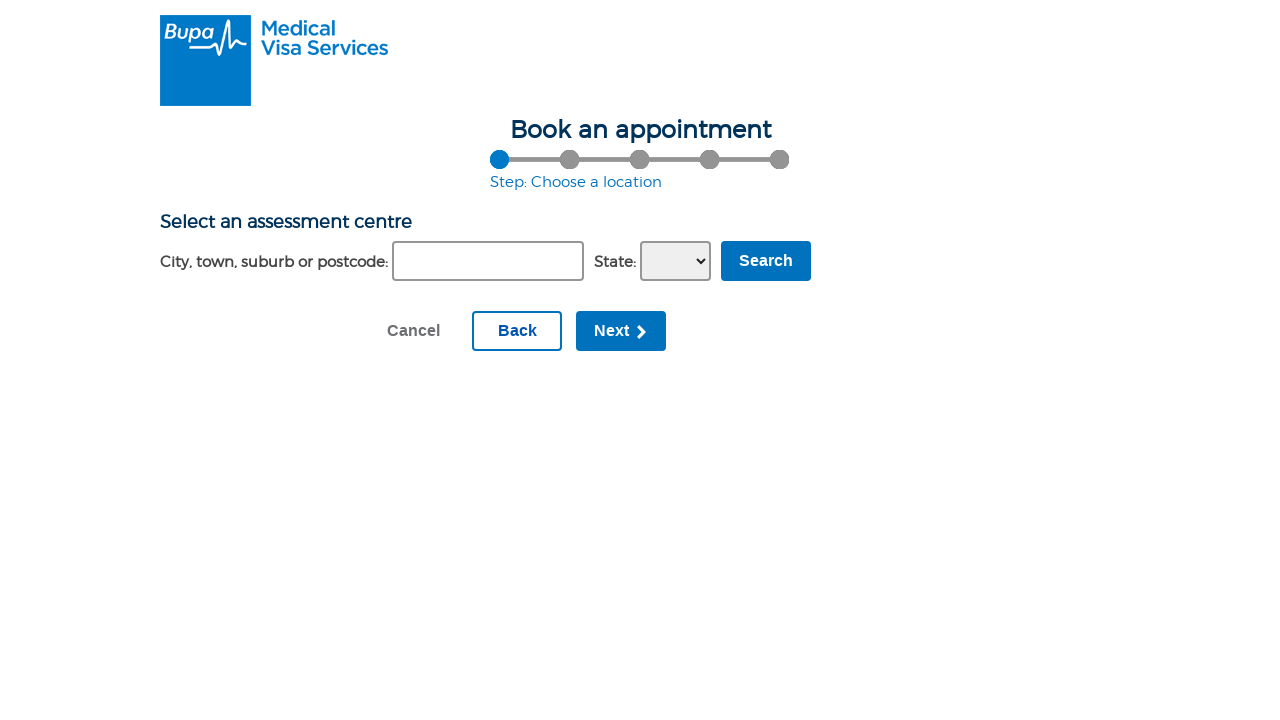

Filled location field with 'Adelaide' on xpath=//label[contains(., 'City, town, suburb or postcode:')]/following-sibling:
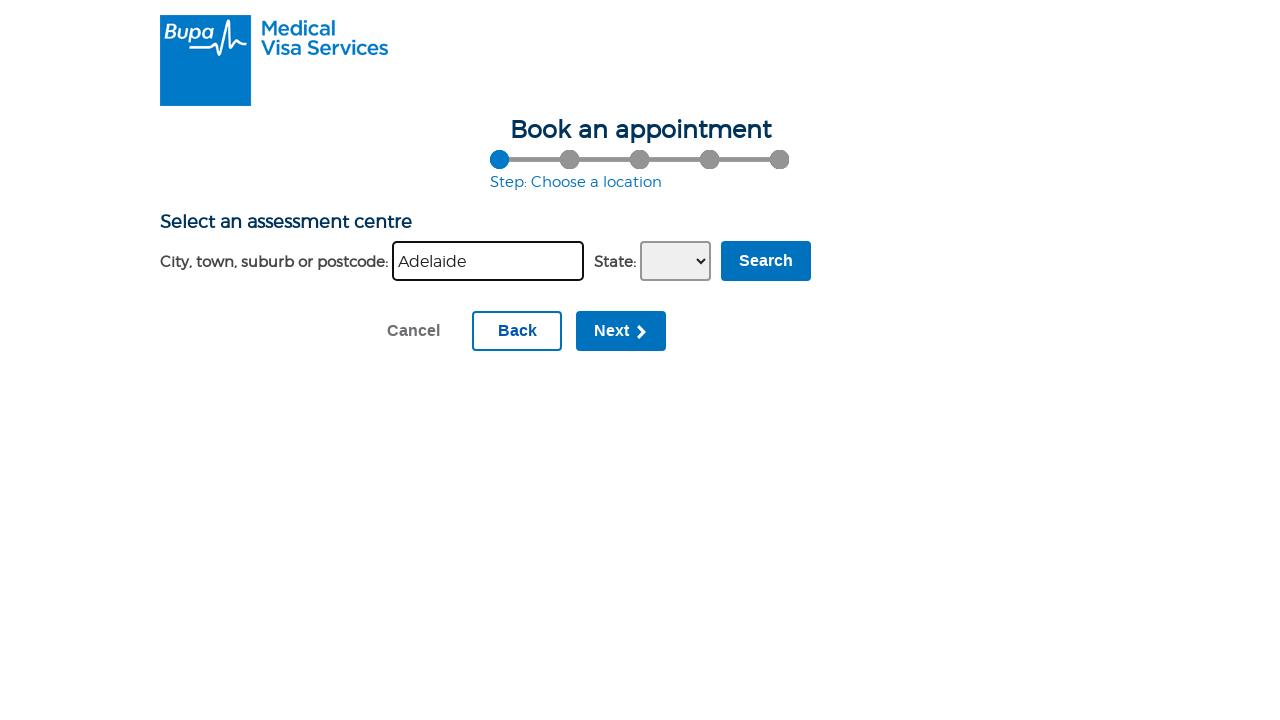

Selected state 'SA' from dropdown on //label[contains(., 'State:')]/following-sibling::select
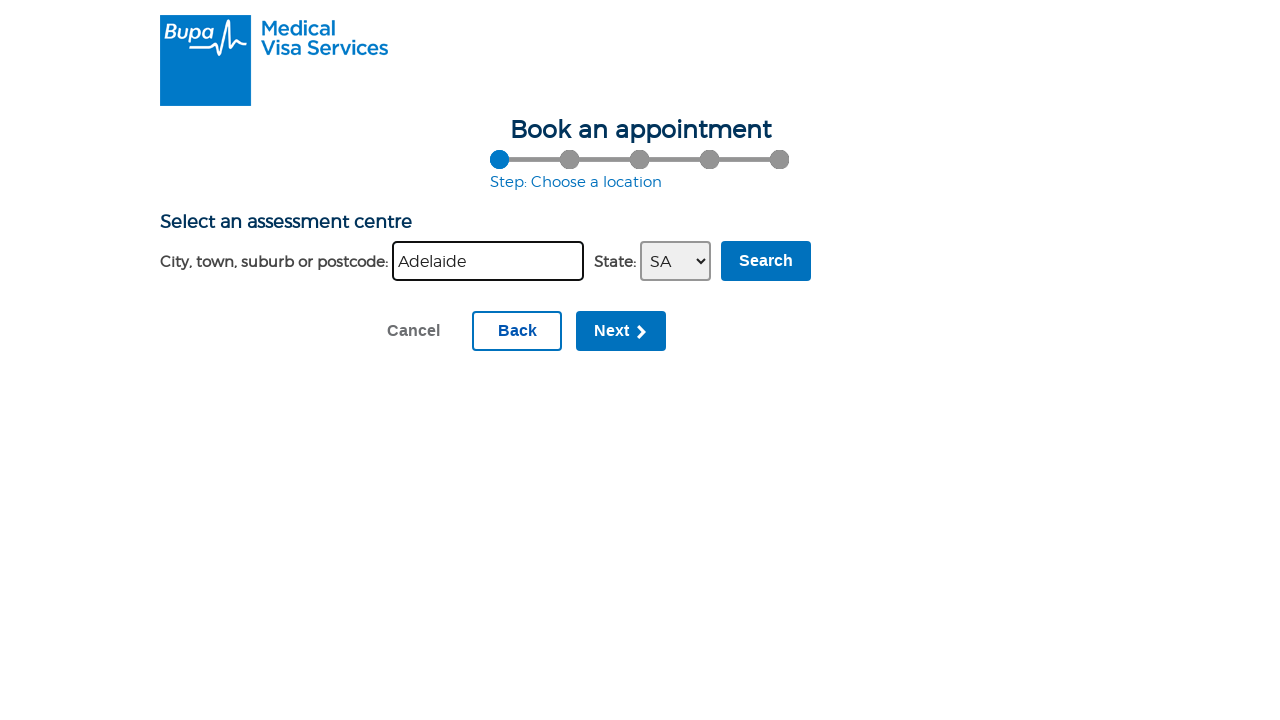

Clicked Search button at (766, 261) on input[value='Search']
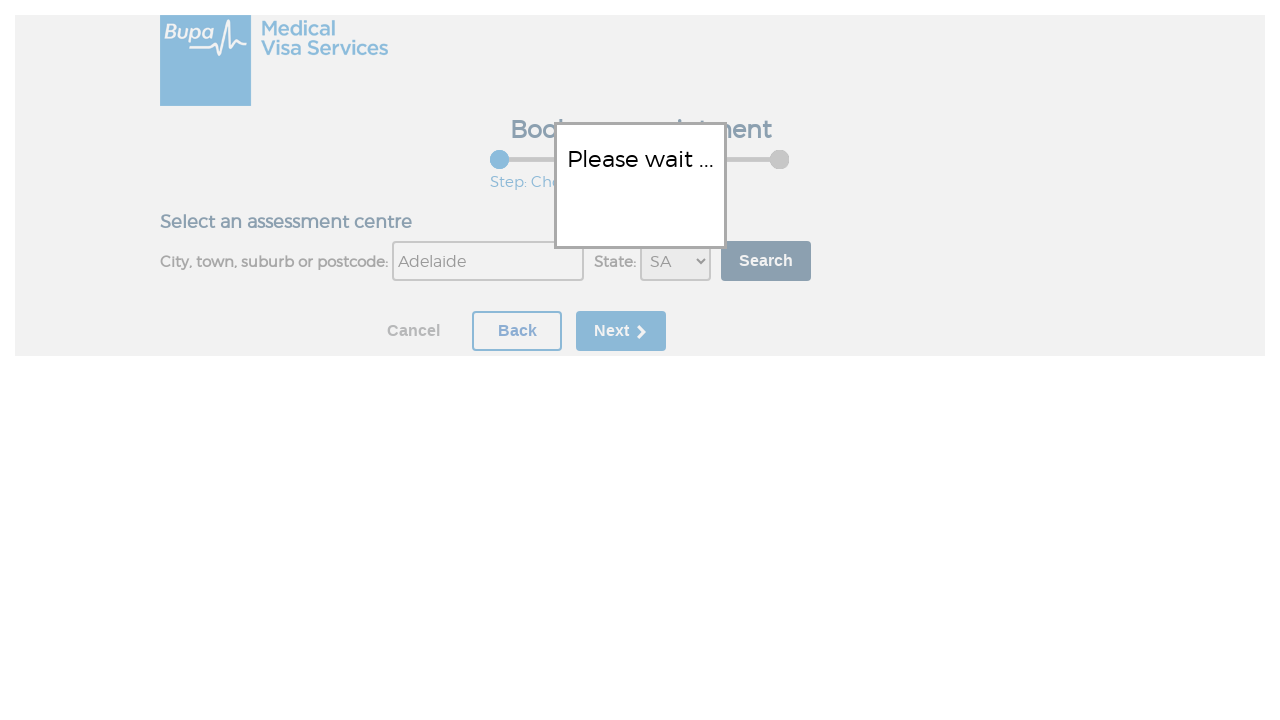

Results table loaded successfully
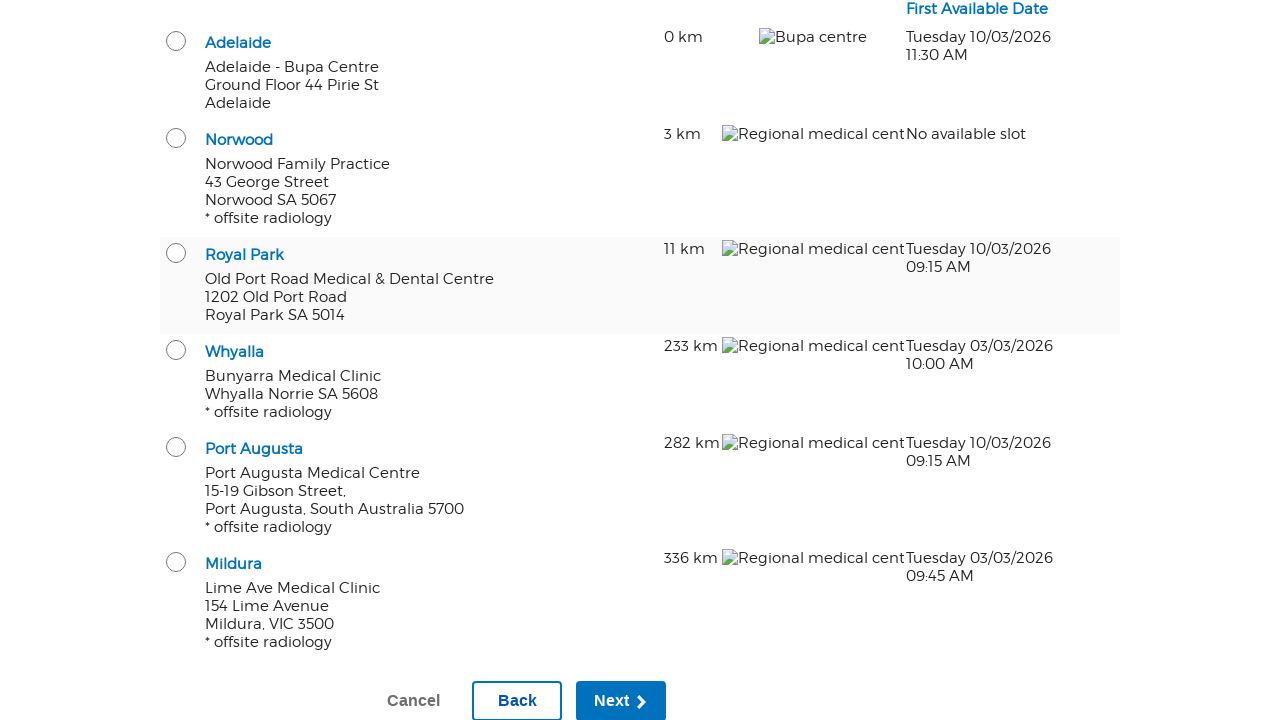

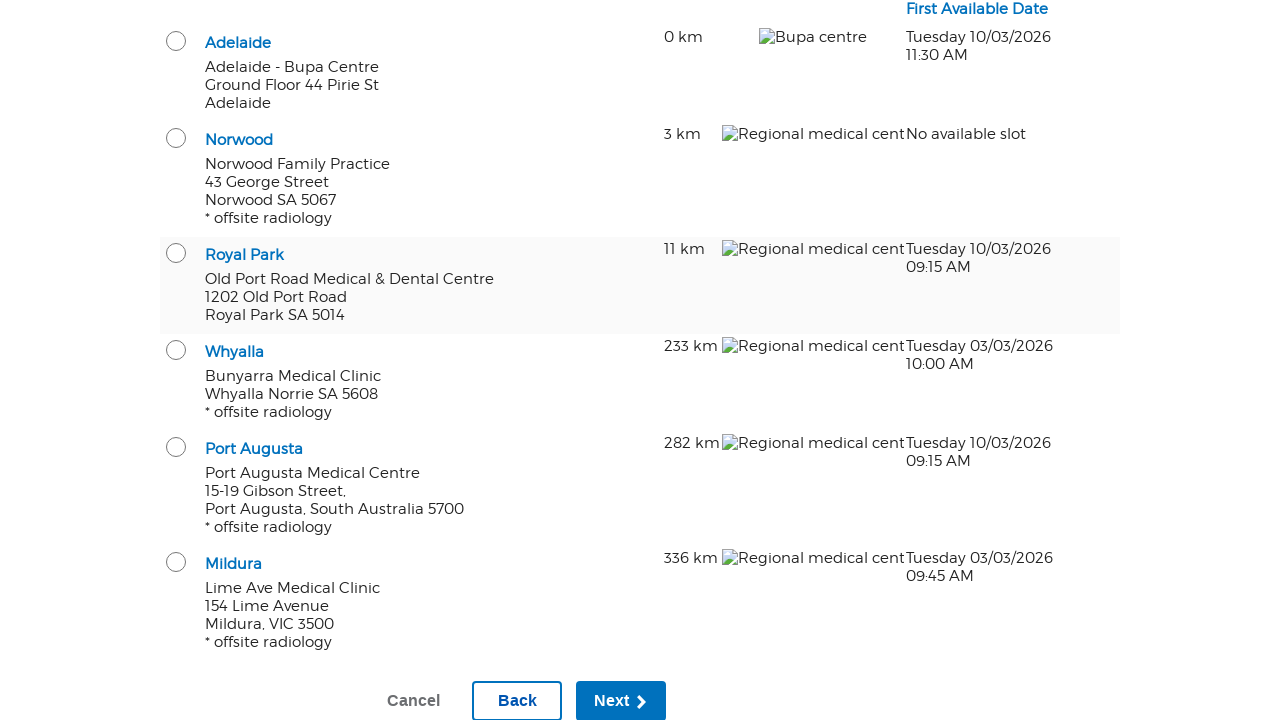